Tests the "Impressive" radio button functionality by clicking it and verifying the selection text appears

Starting URL: https://demoqa.com/radio-button

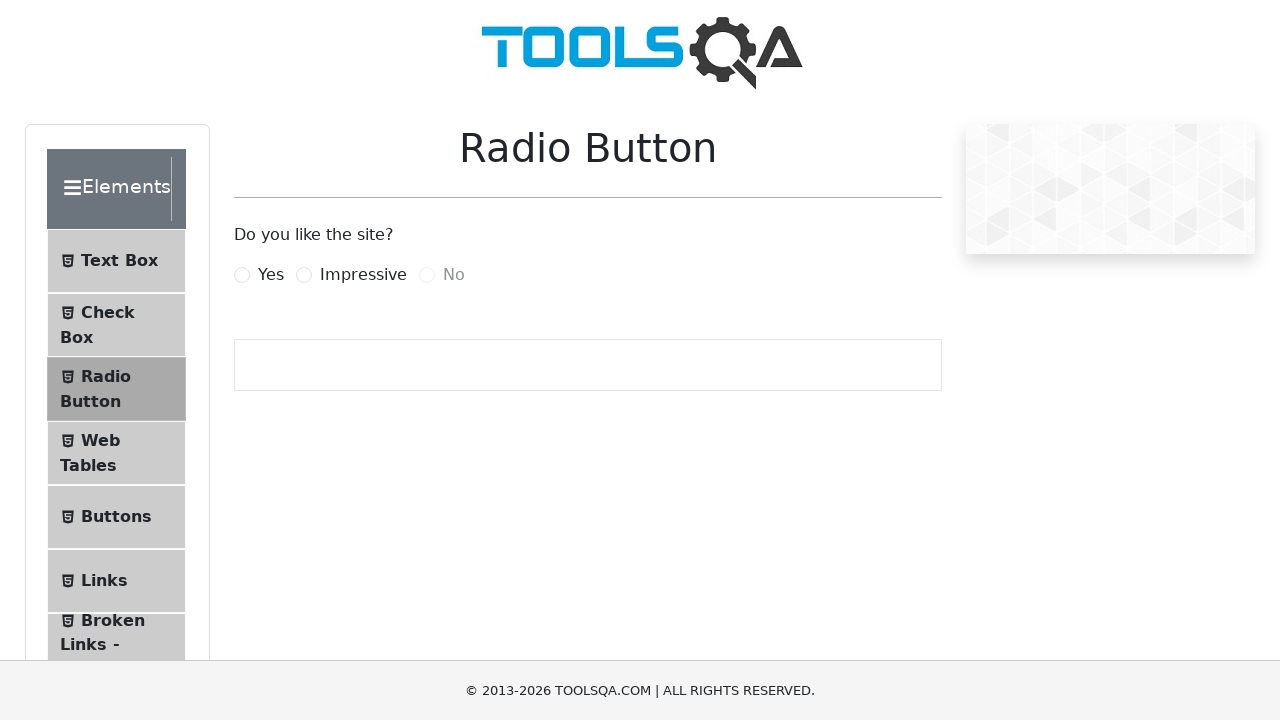

Clicked the 'Impressive' radio button at (363, 275) on label[for='impressiveRadio']
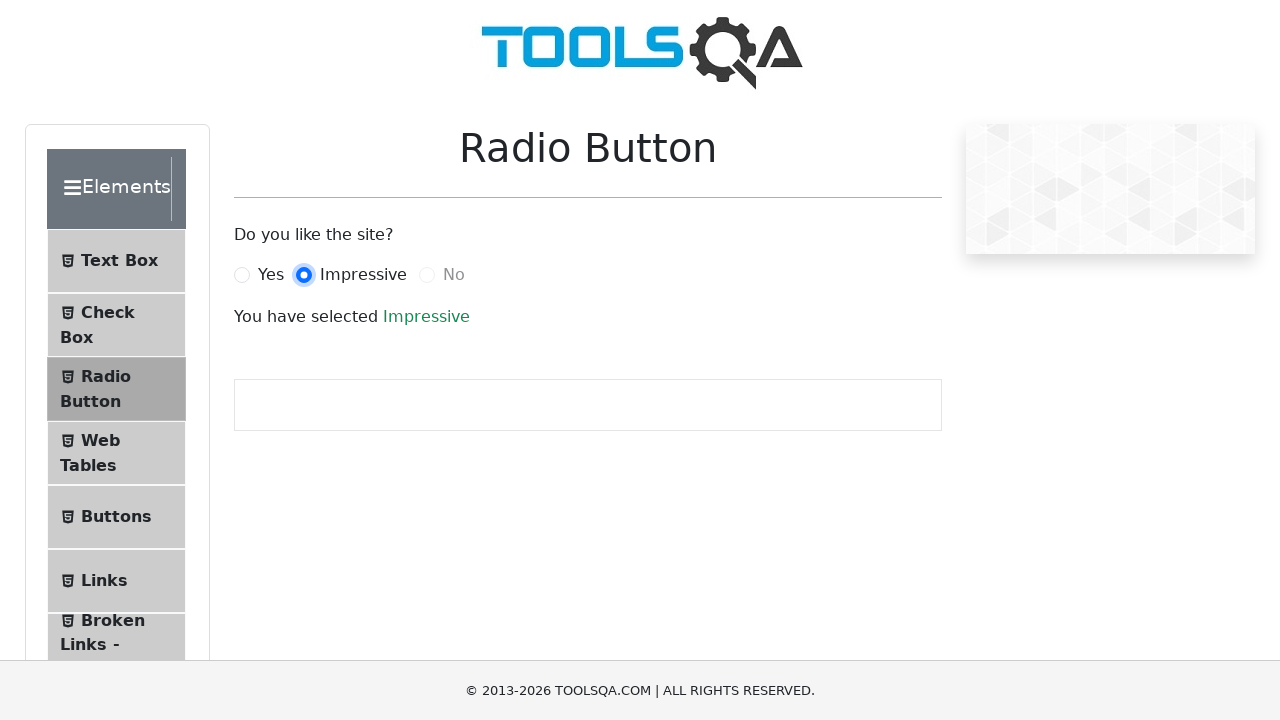

Verified success text appeared after selecting 'Impressive'
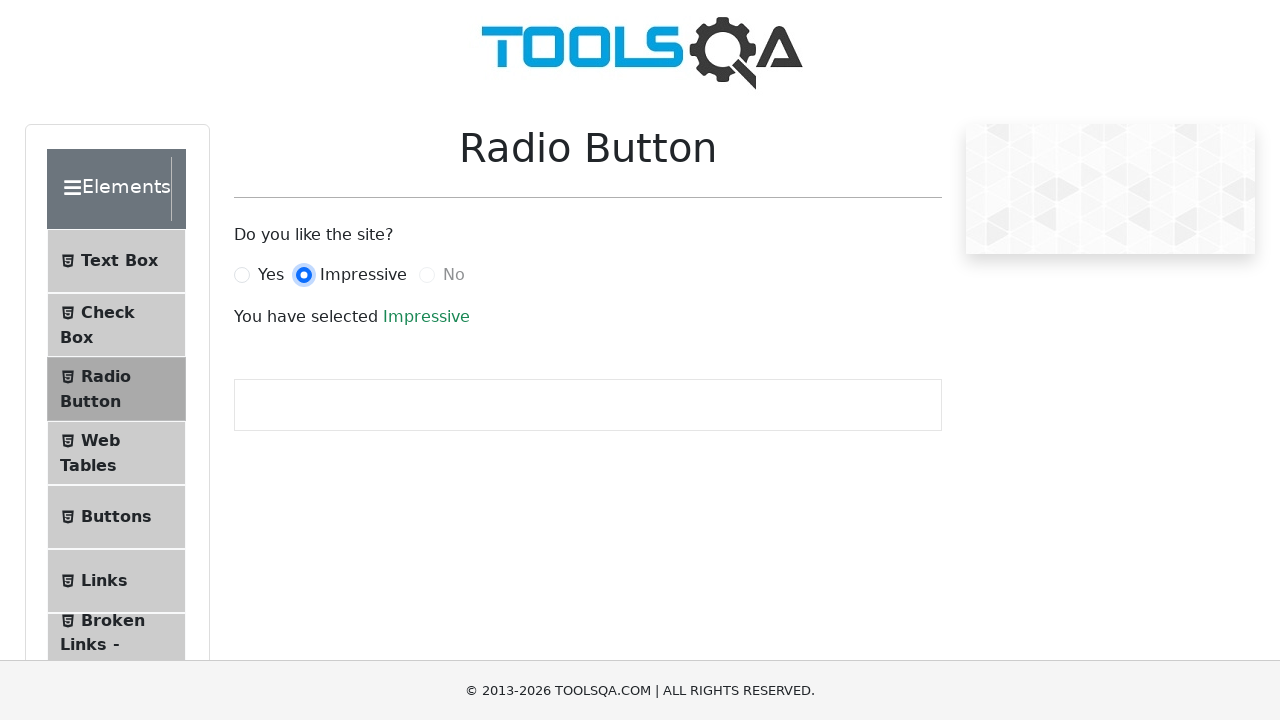

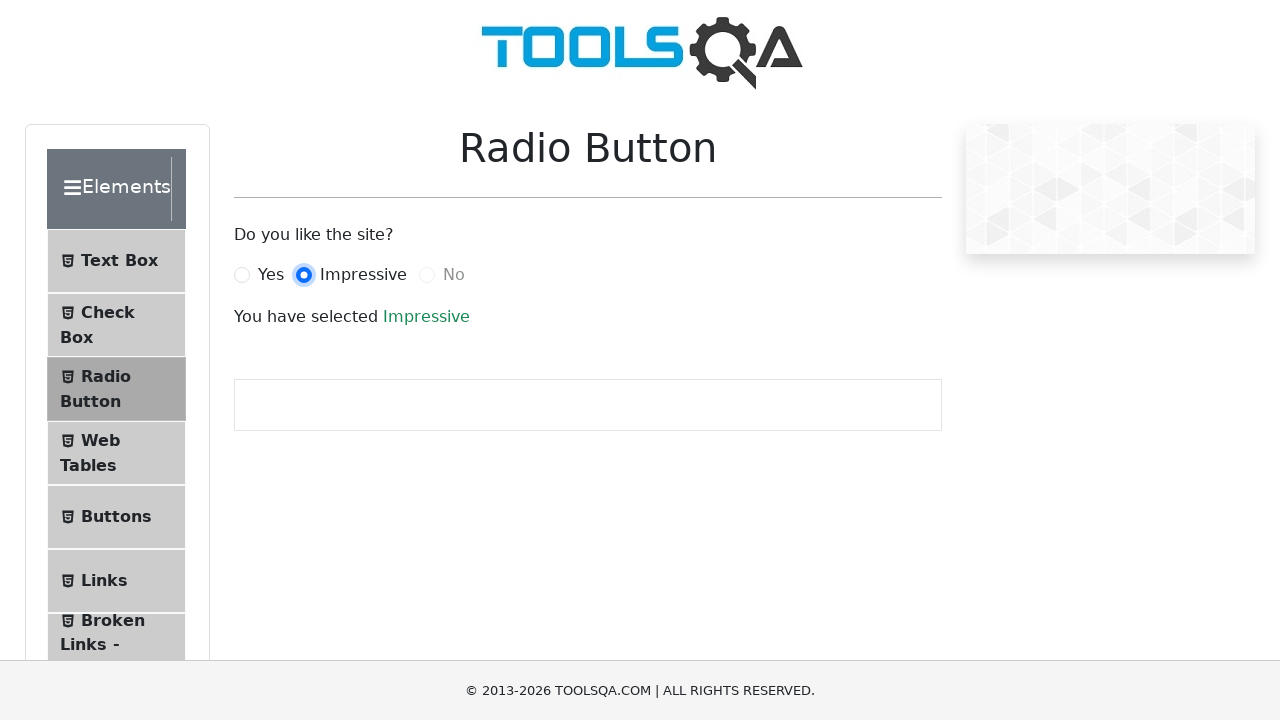